Navigates to Seznam.cz homepage to verify the page loads successfully

Starting URL: https://www.seznam.cz

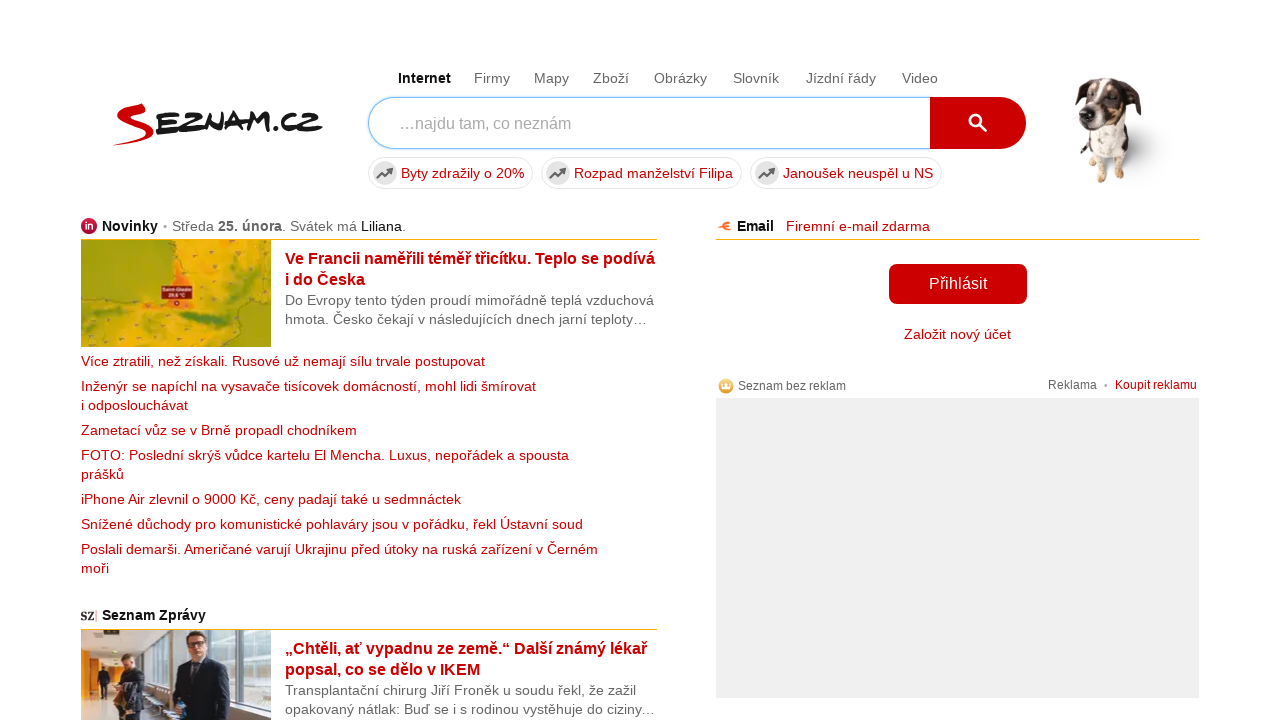

Waited for Seznam.cz homepage to fully load (networkidle state)
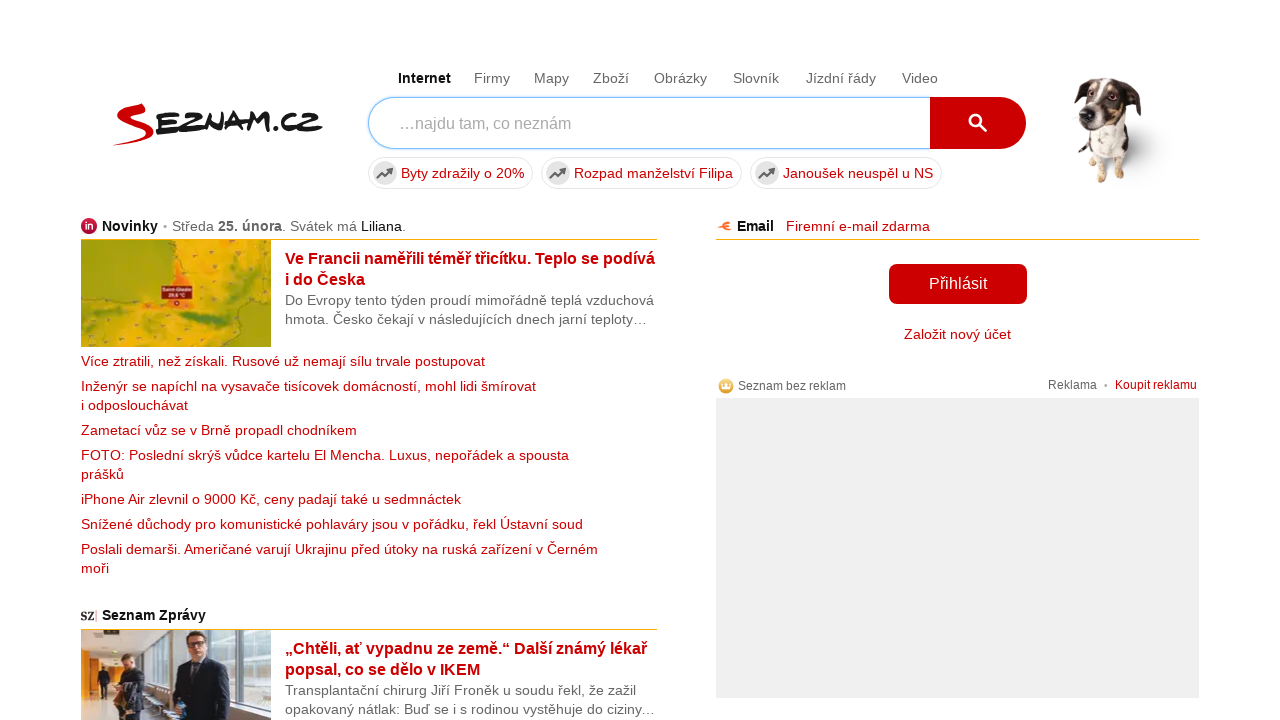

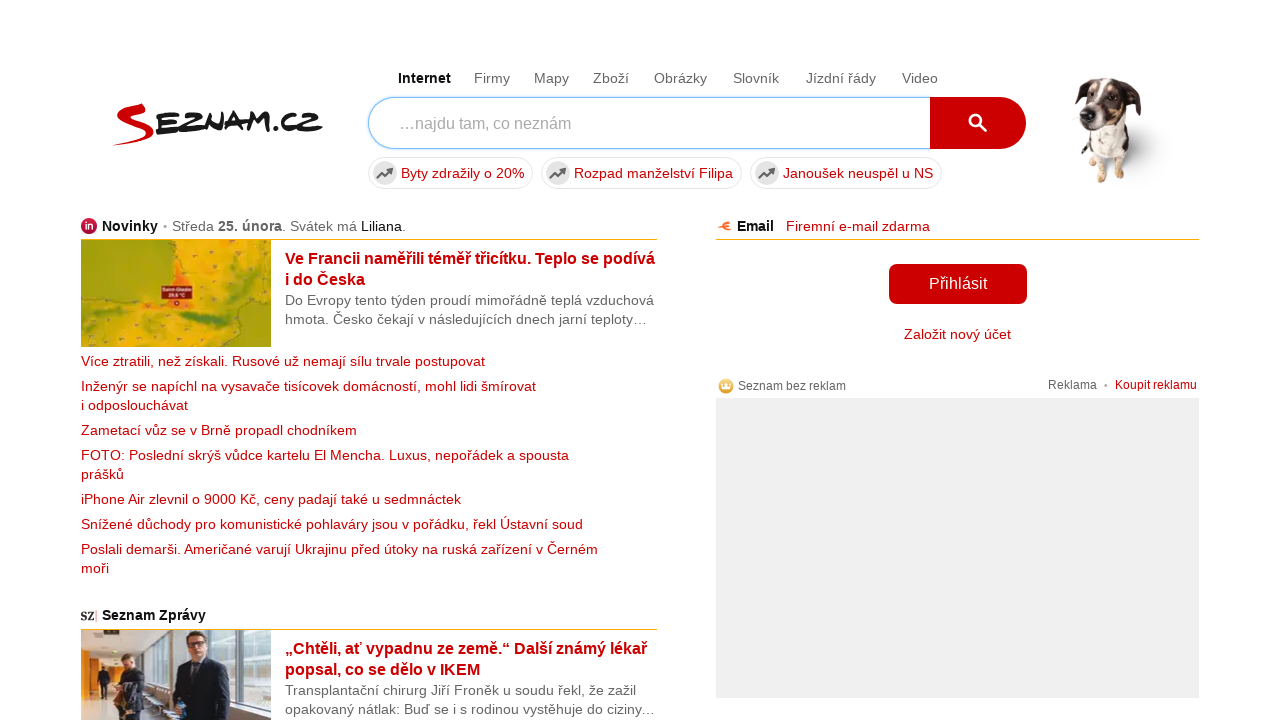